Tests checkbox functionality by ensuring both checkboxes are selected - clicks each checkbox if it's not already selected, then verifies both are in selected state.

Starting URL: https://loopcamp.vercel.app/checkboxes.html

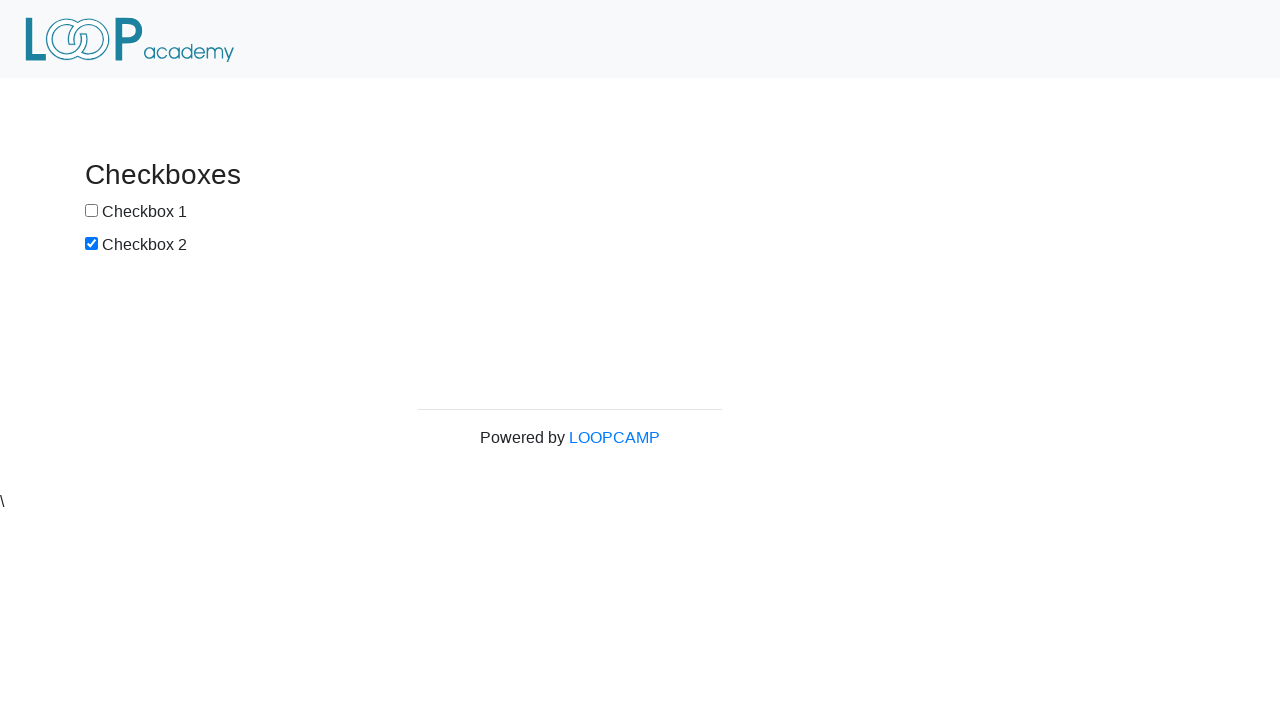

Navigated to checkbox test page
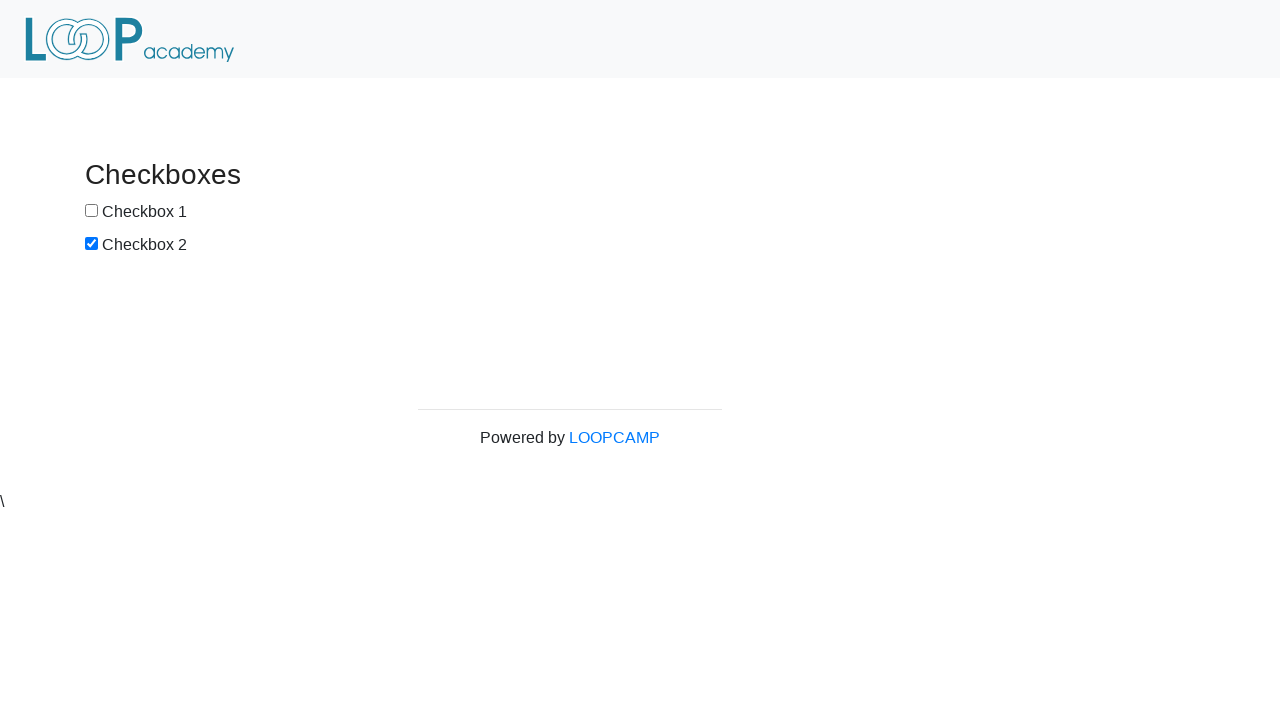

Located checkbox 1 element
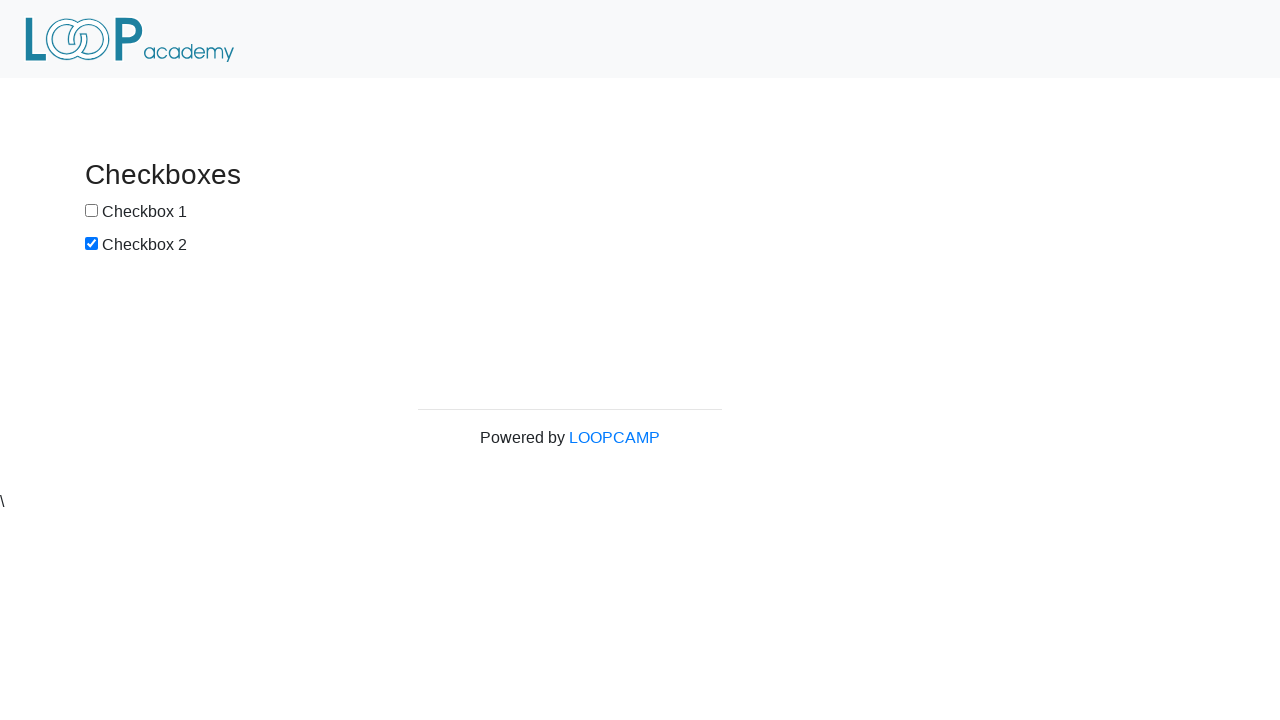

Located checkbox 2 element
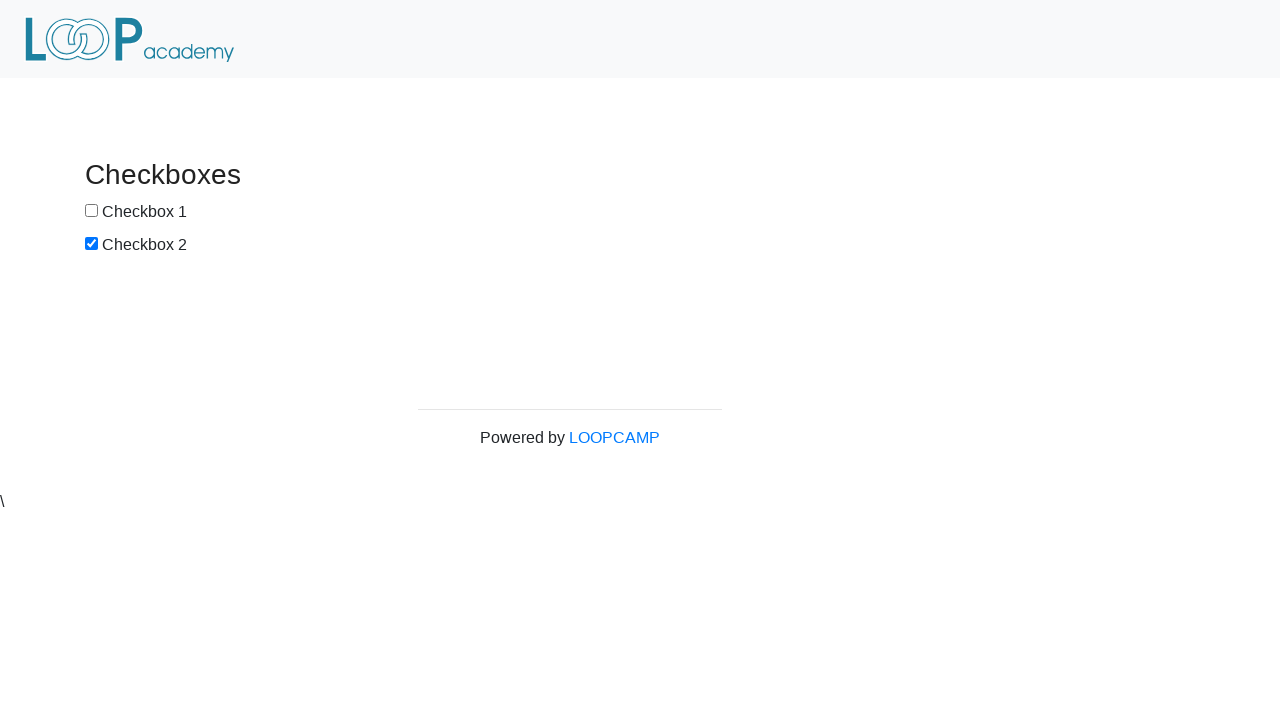

Checkbox 1 is unchecked
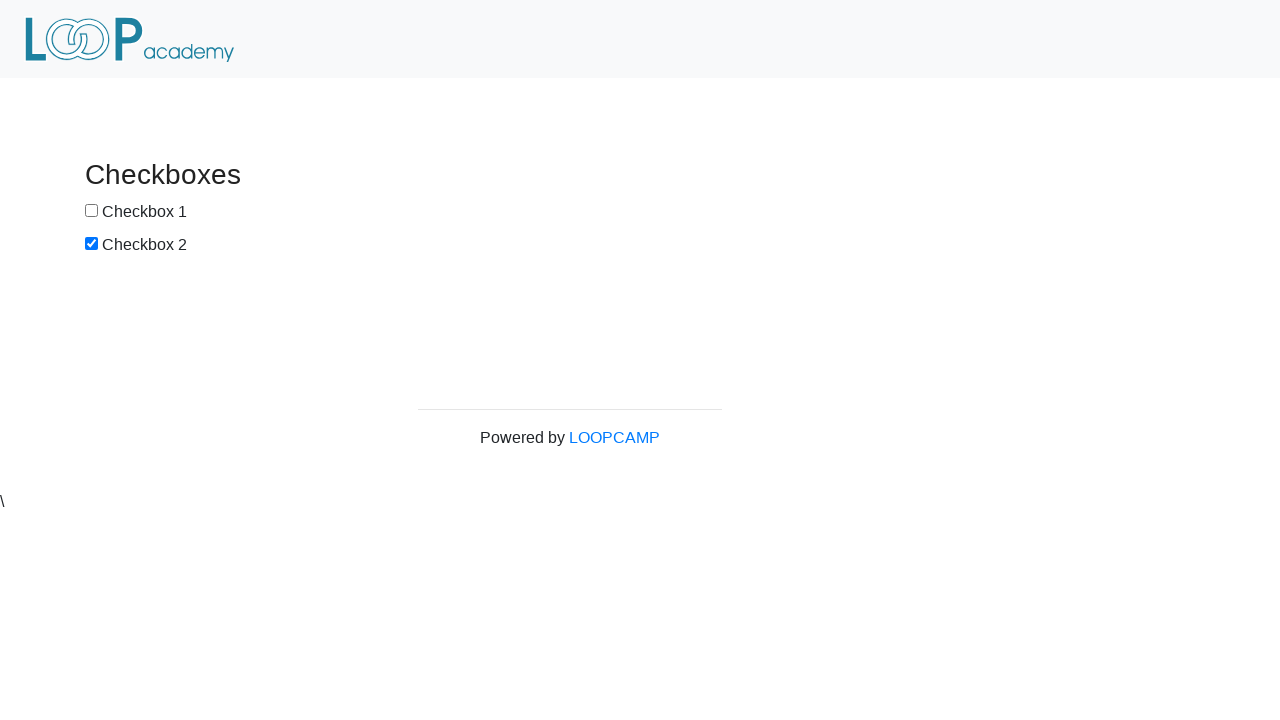

Clicked checkbox 1 to select it at (92, 210) on #box1
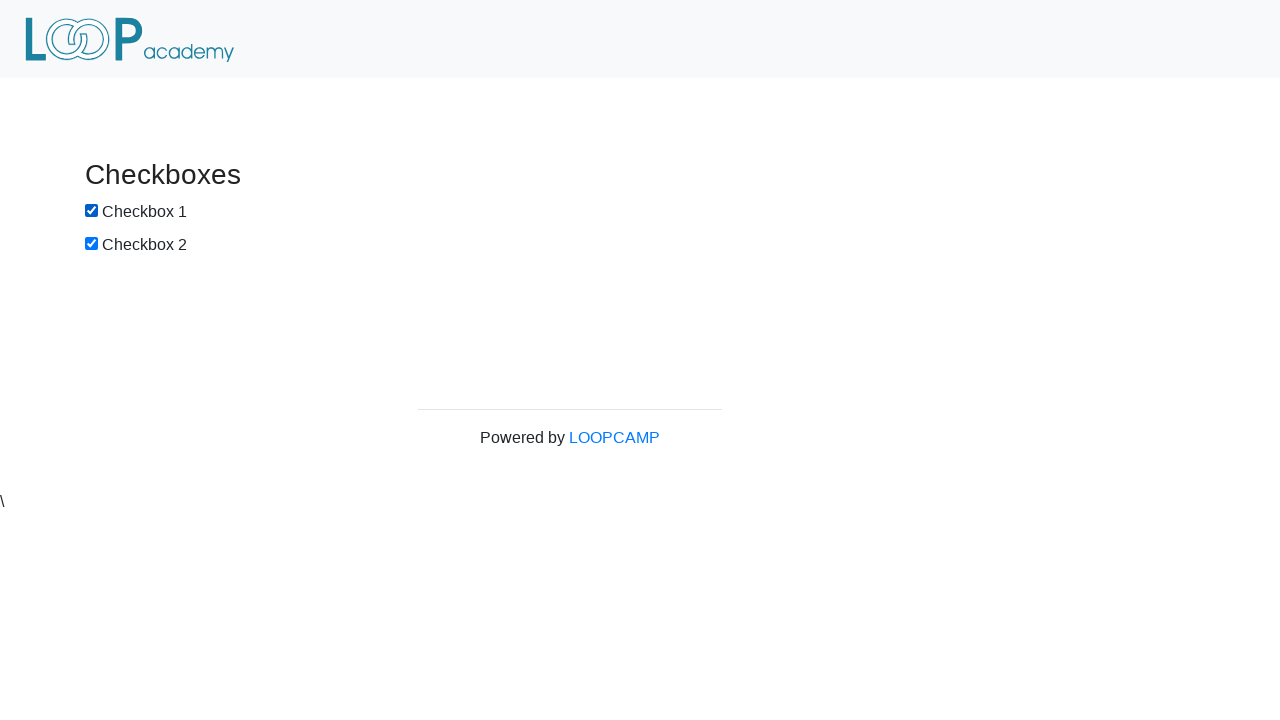

Checkbox 2 is already checked
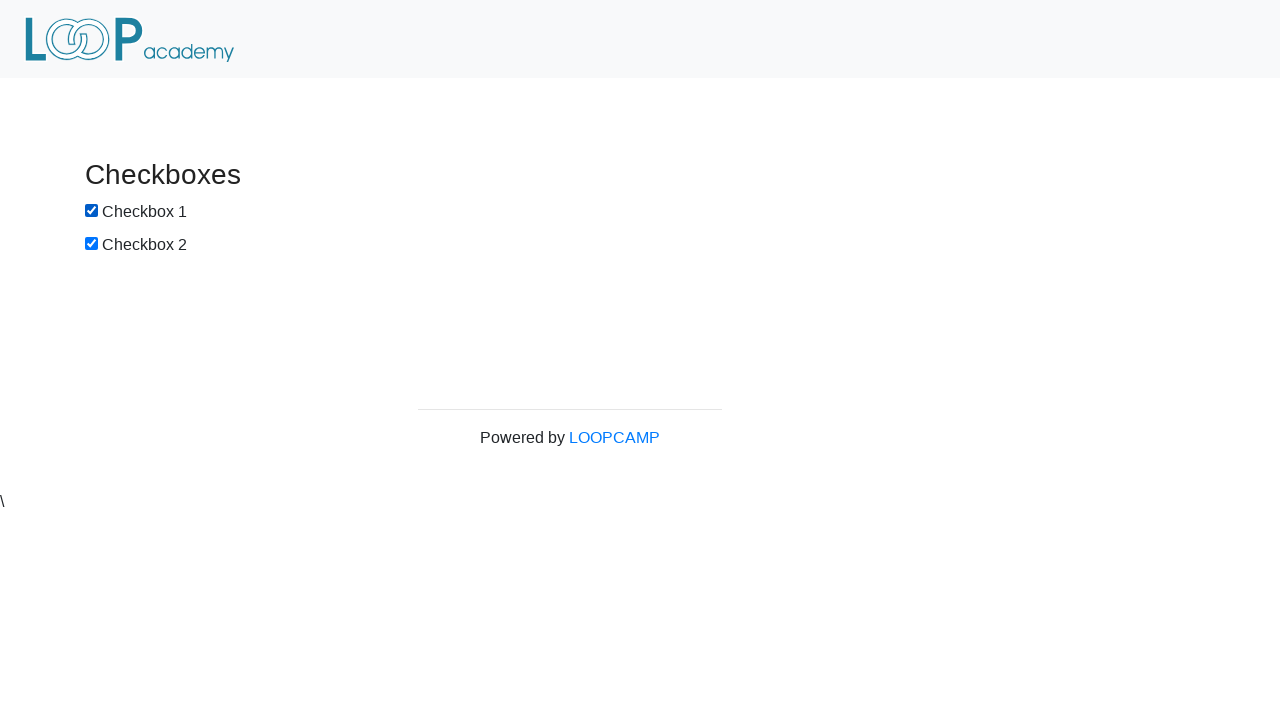

Verified checkbox 1 is selected
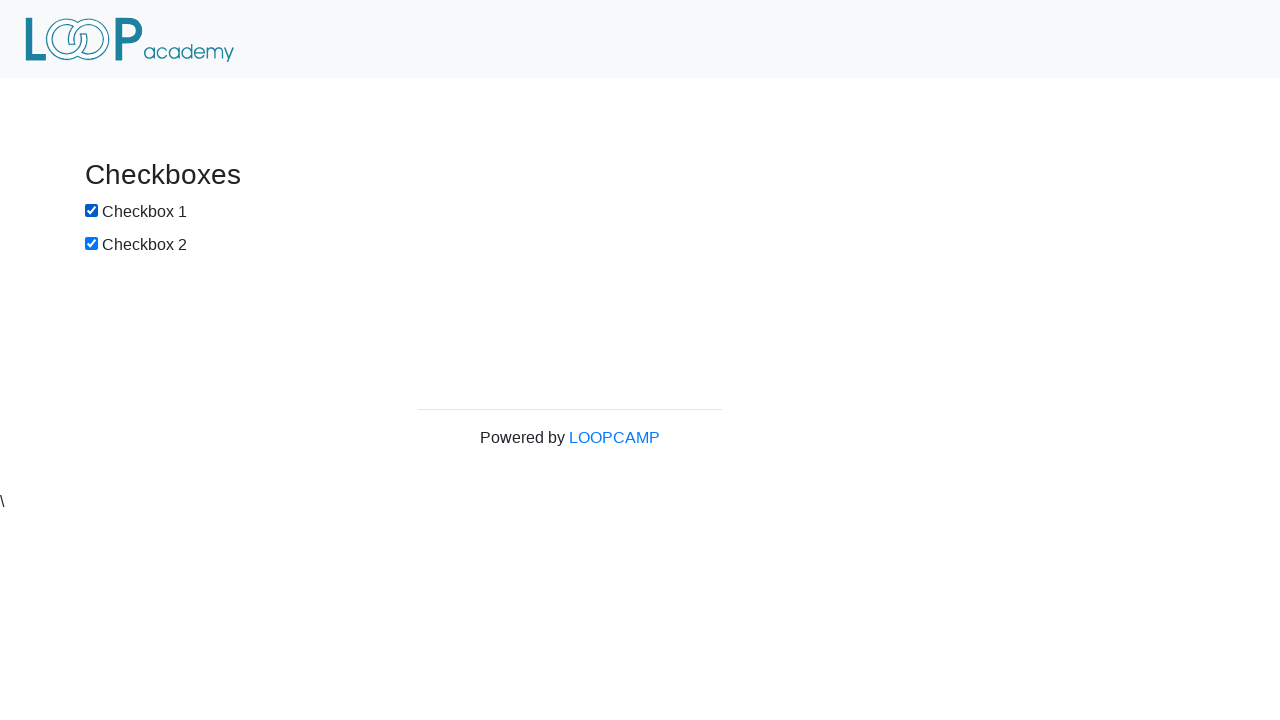

Verified checkbox 2 is selected
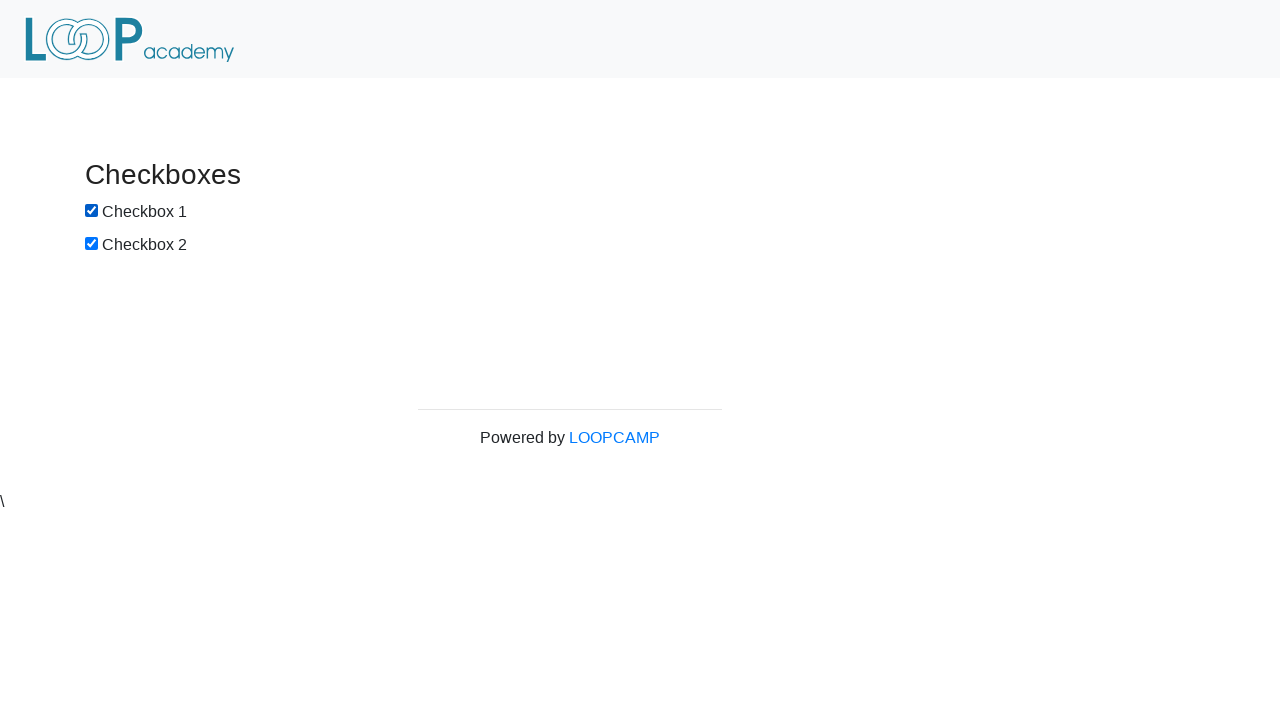

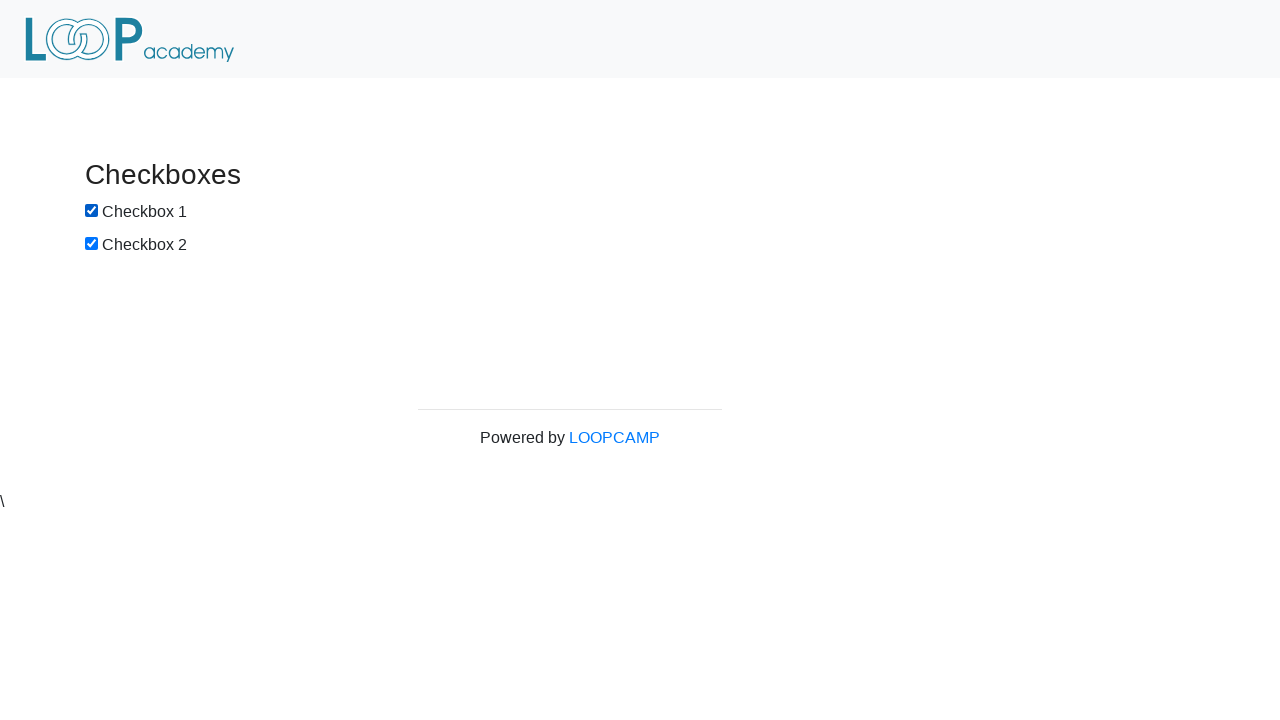